Tests timeout handling by clicking a button that triggers an AJAX request and waiting for the success element to become clickable

Starting URL: http://uitestingplayground.com/ajax/

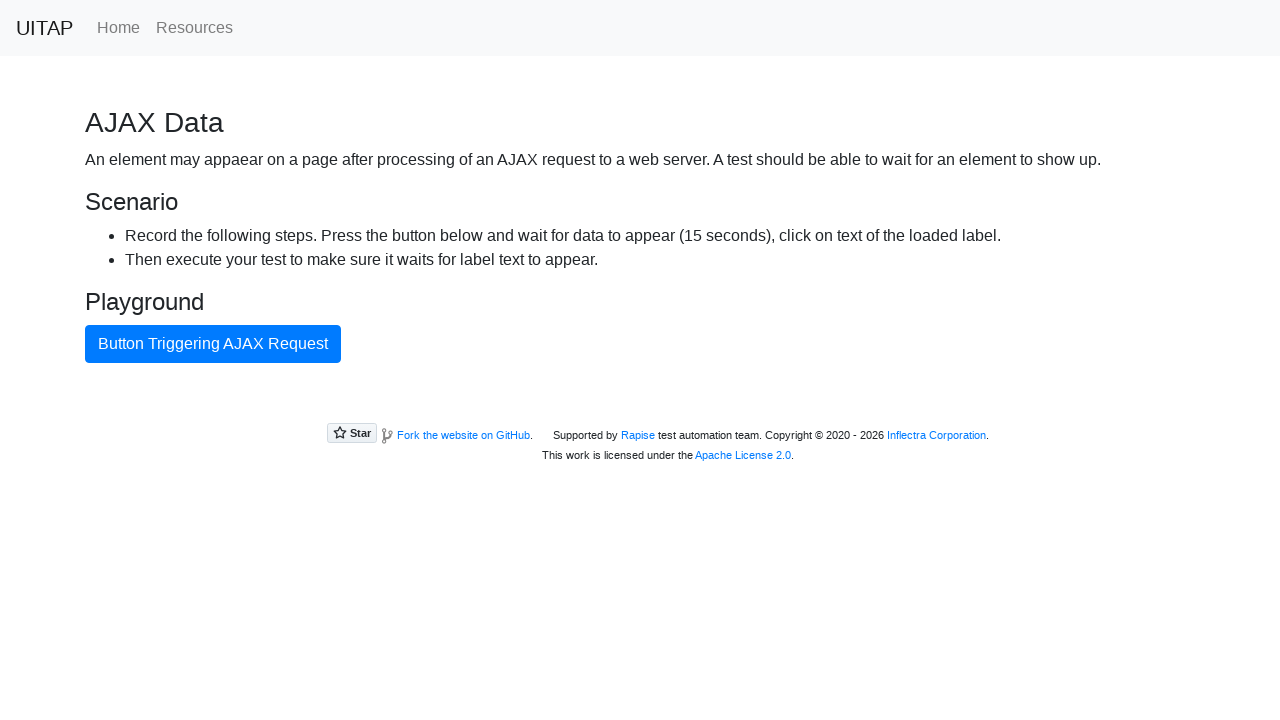

Clicked the button that triggers AJAX request at (213, 344) on internal:text="Button Triggering AJAX Request"i
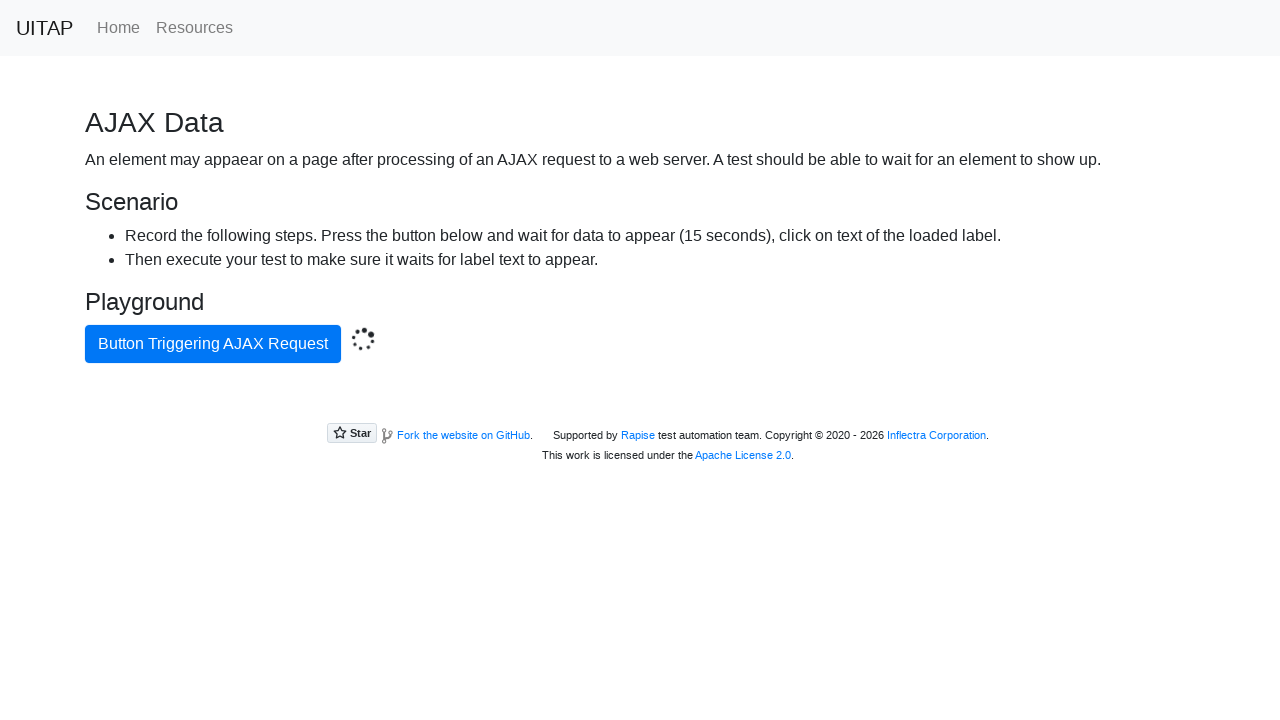

Located the success button element
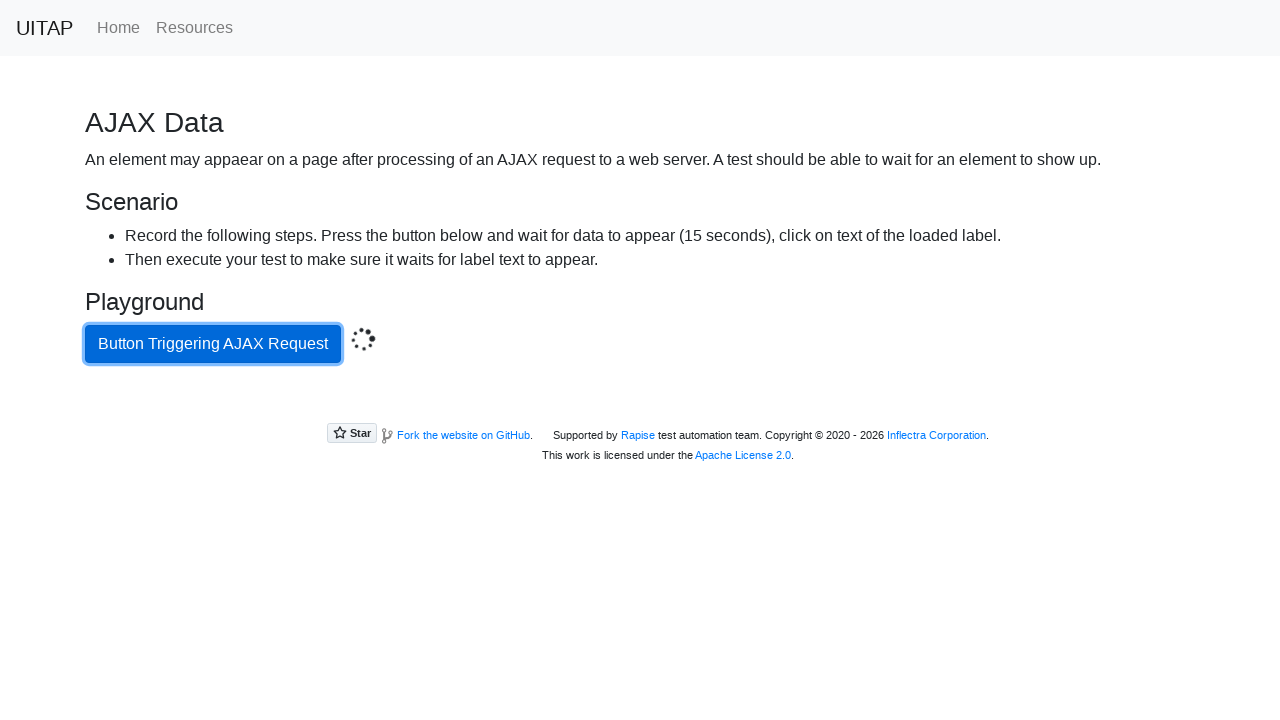

Clicked the success button with 18 second timeout, waiting for AJAX response at (640, 405) on .bg-success
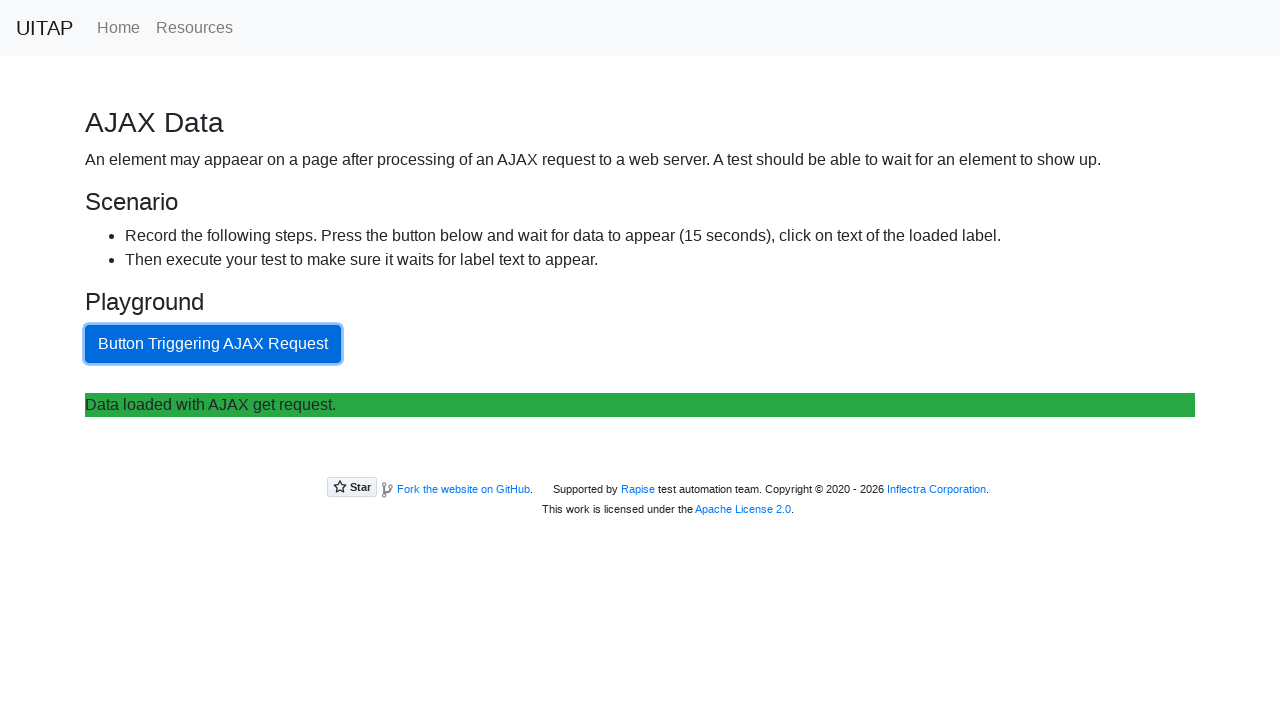

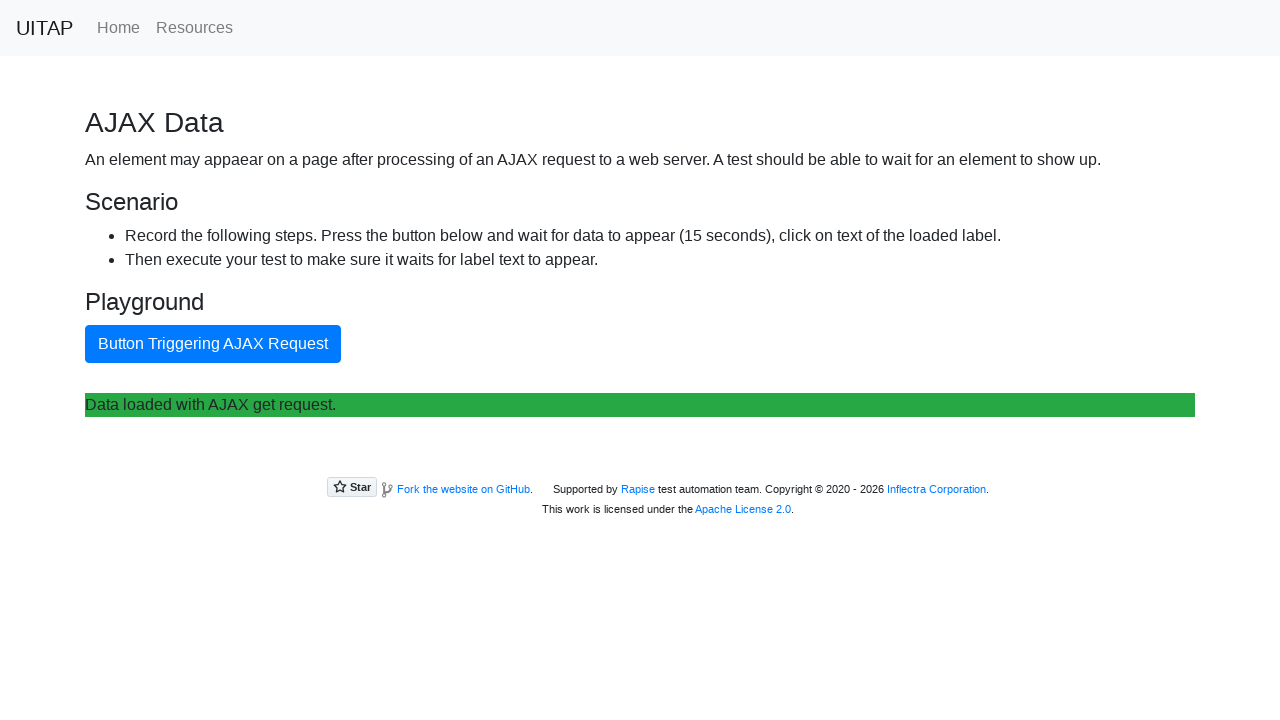